Tests JavaScript alert handling by interacting with three types of alerts: a simple alert (accept), a confirm alert (dismiss), and a prompt alert (enter text and accept).

Starting URL: https://the-internet.herokuapp.com/javascript_alerts

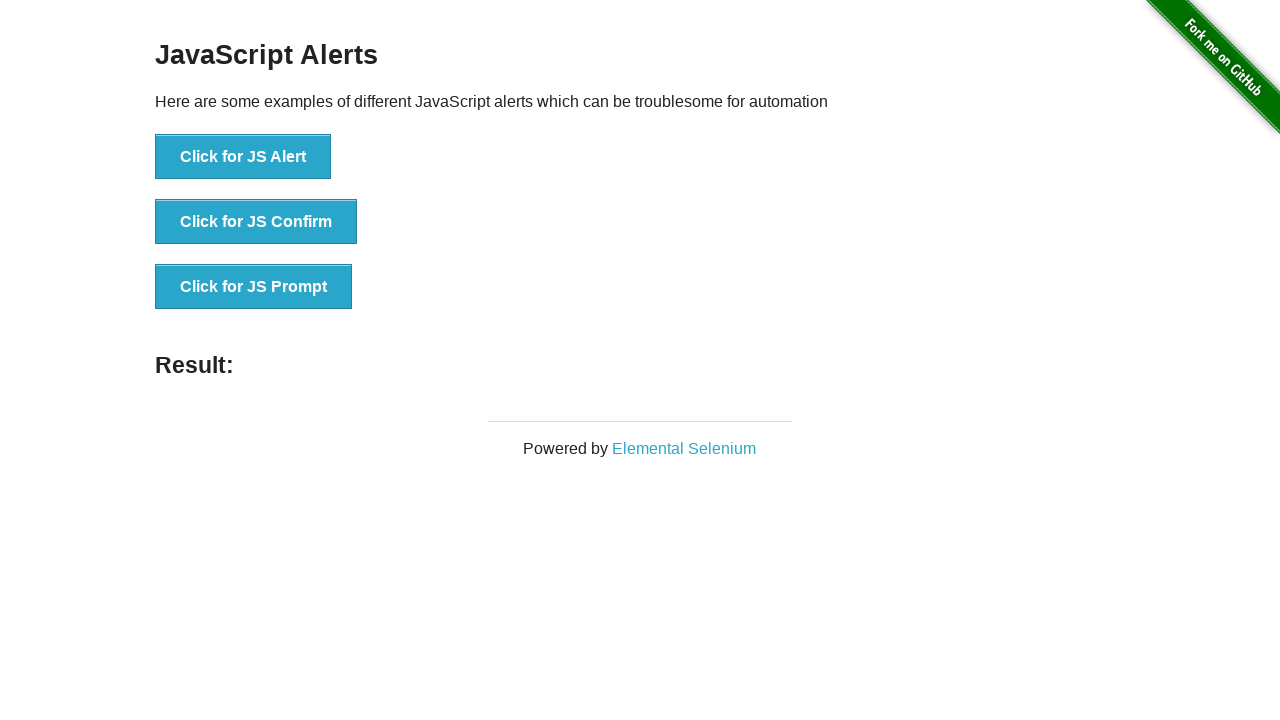

Clicked simple alert button and accepted the alert at (243, 157) on xpath=//button[@onclick='jsAlert()']
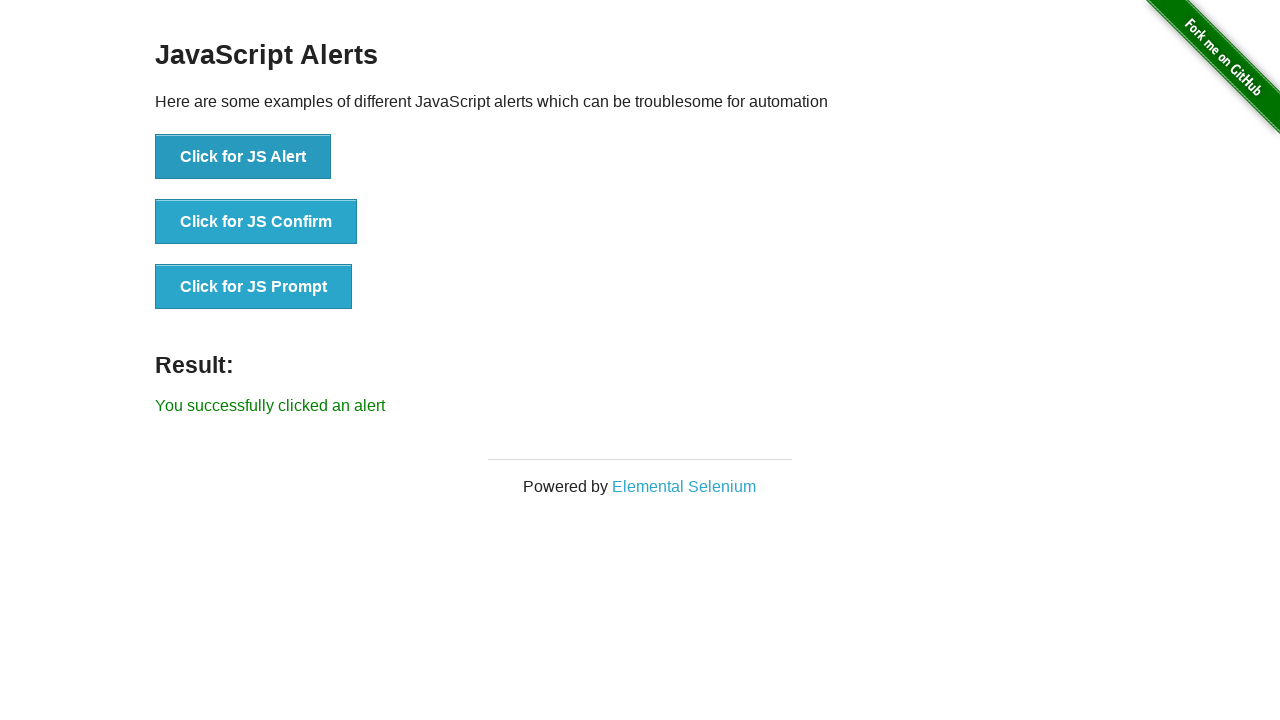

Waited for alert processing to complete
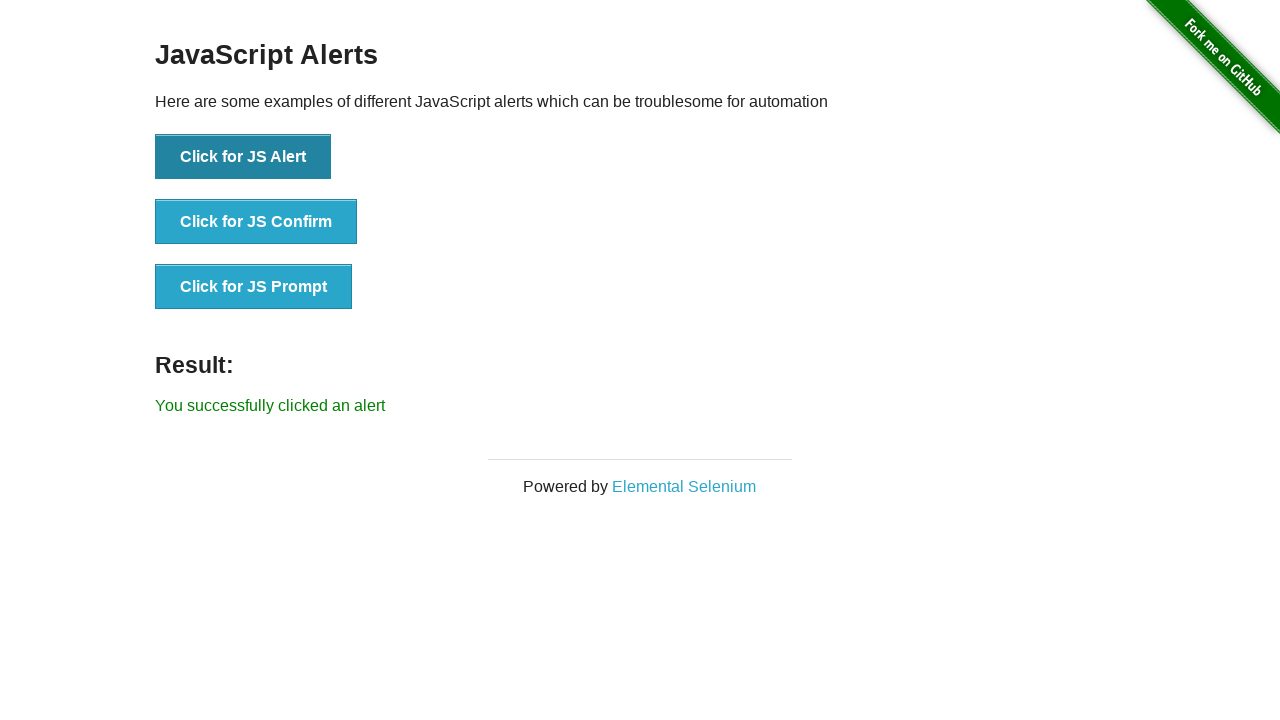

Clicked confirm alert button and dismissed the alert at (256, 222) on xpath=//button[@onclick='jsConfirm()']
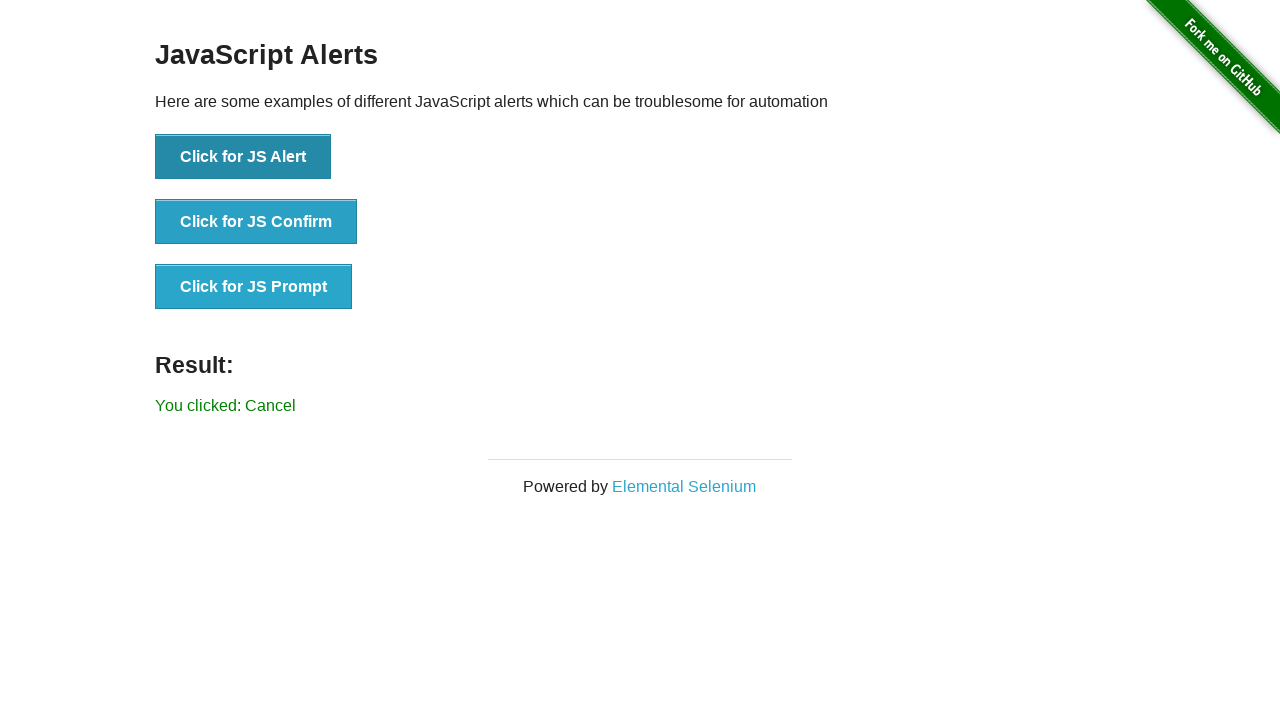

Waited for confirm alert processing to complete
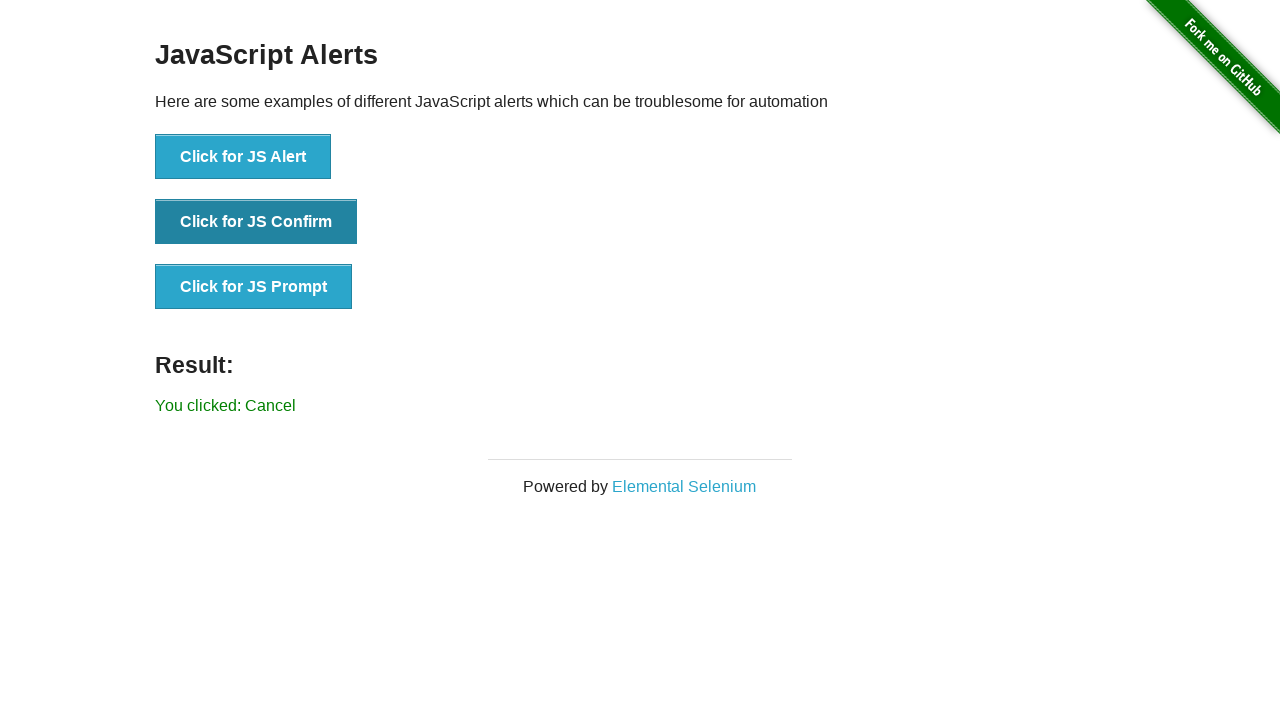

Clicked prompt alert button and entered 'Ranju' text, then accepted at (254, 287) on xpath=//button[@onclick='jsPrompt()']
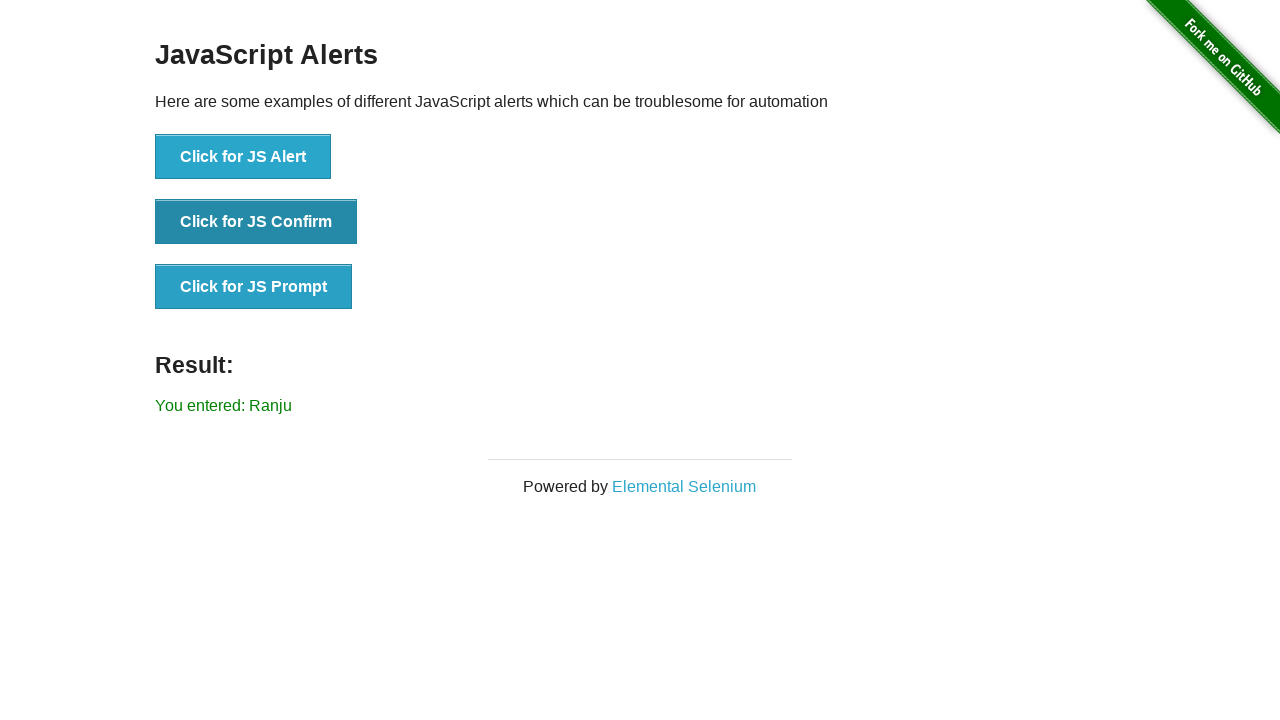

Waited for prompt alert processing to complete
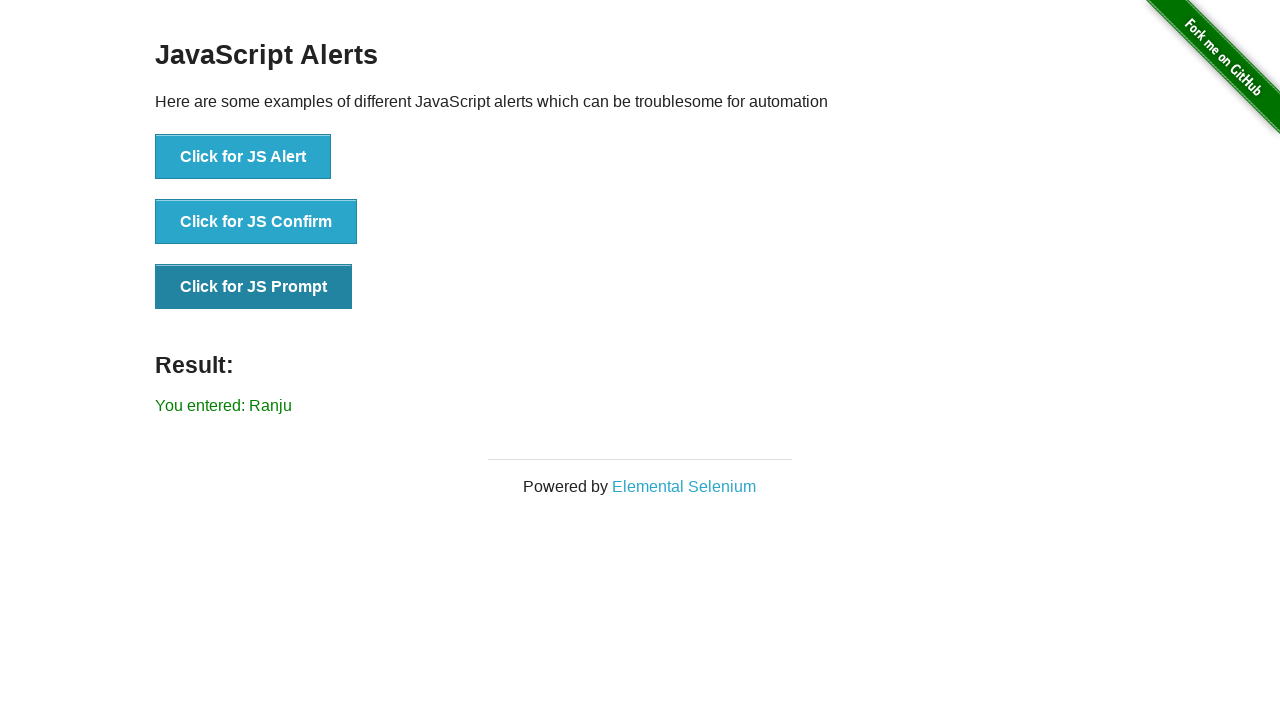

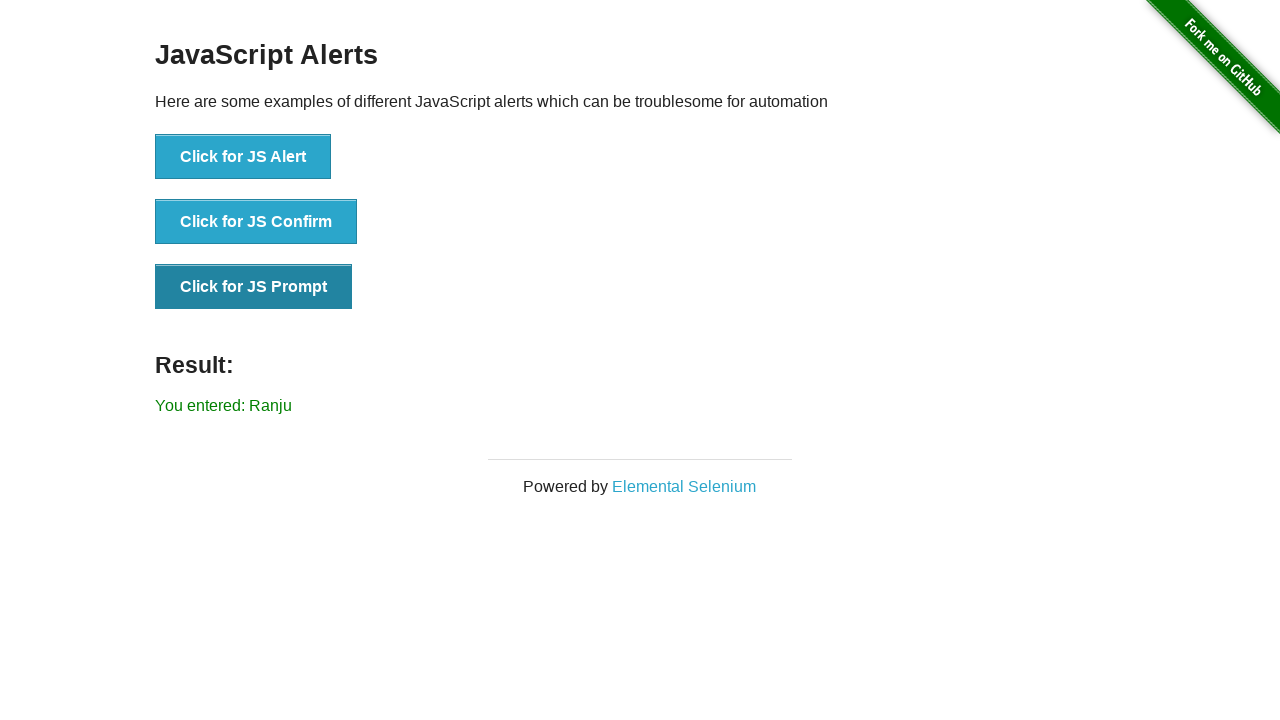